Tests simple input form by entering text, submitting it, and verifying the result is displayed correctly

Starting URL: https://www.qa-practice.com/elements/input/simple

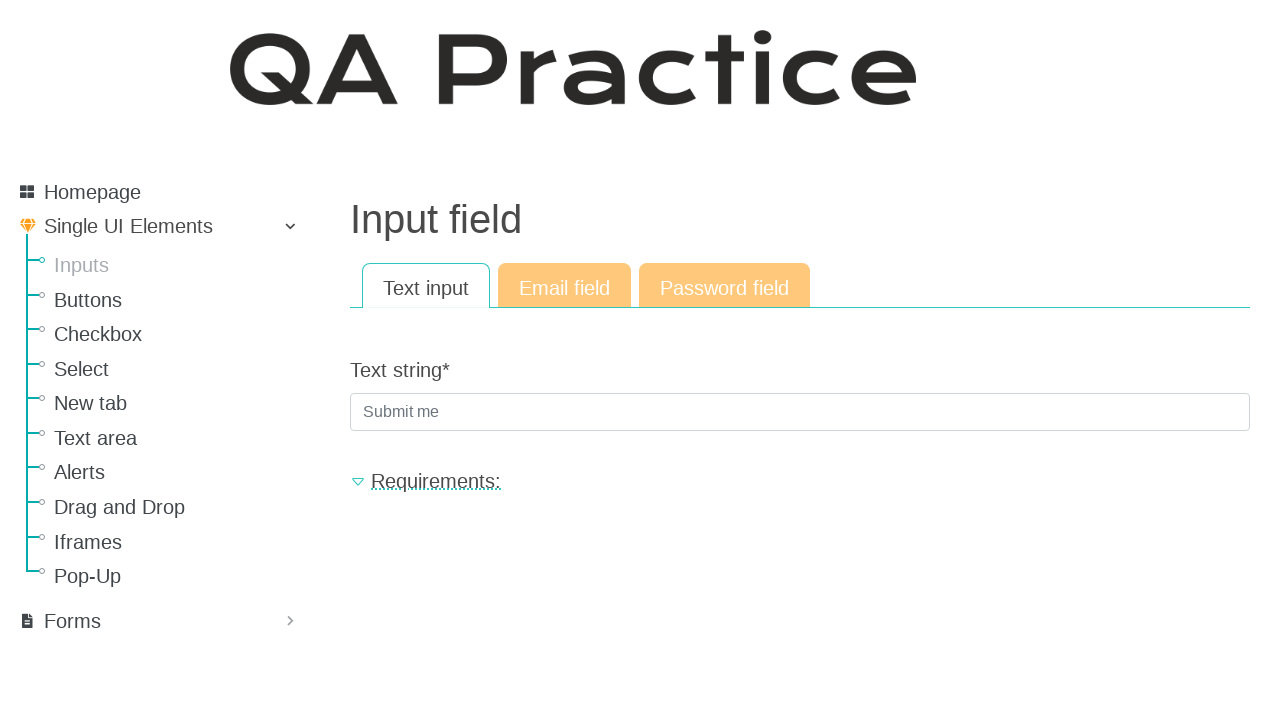

Filled text input field with 'jejrfkfkfkf' on input[type="text"]
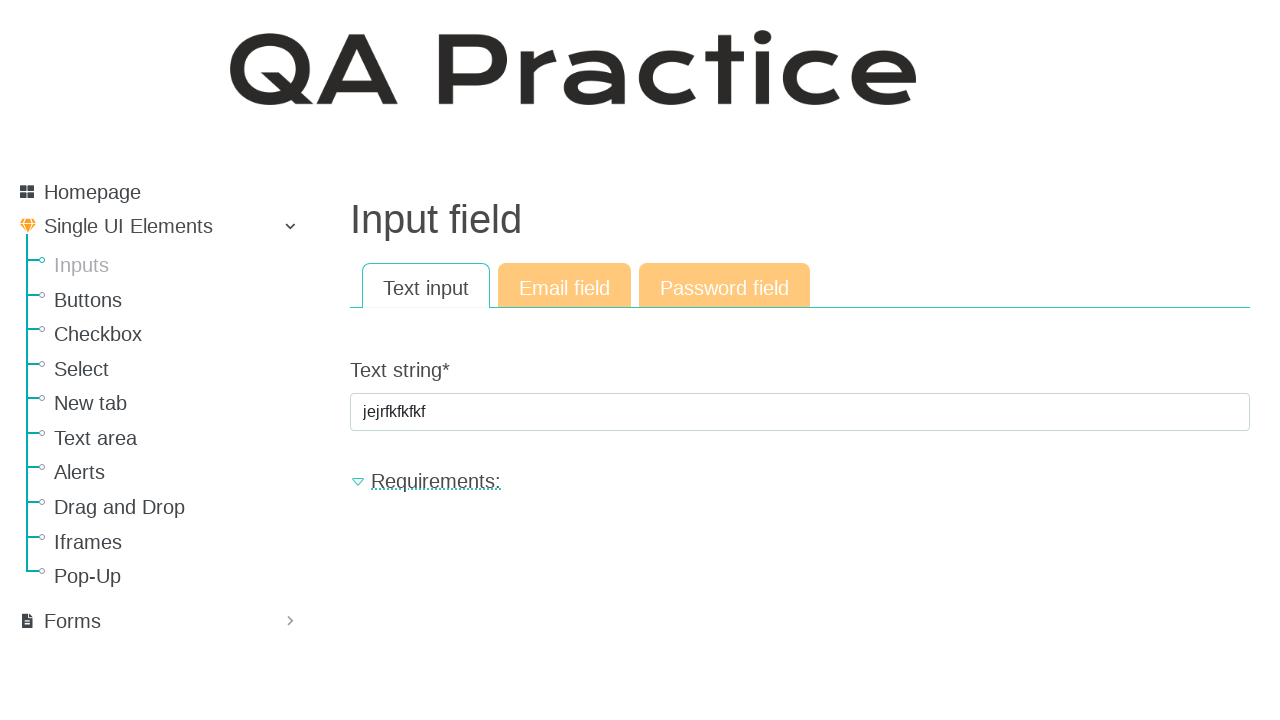

Pressed Enter to submit the form on input[type="text"]
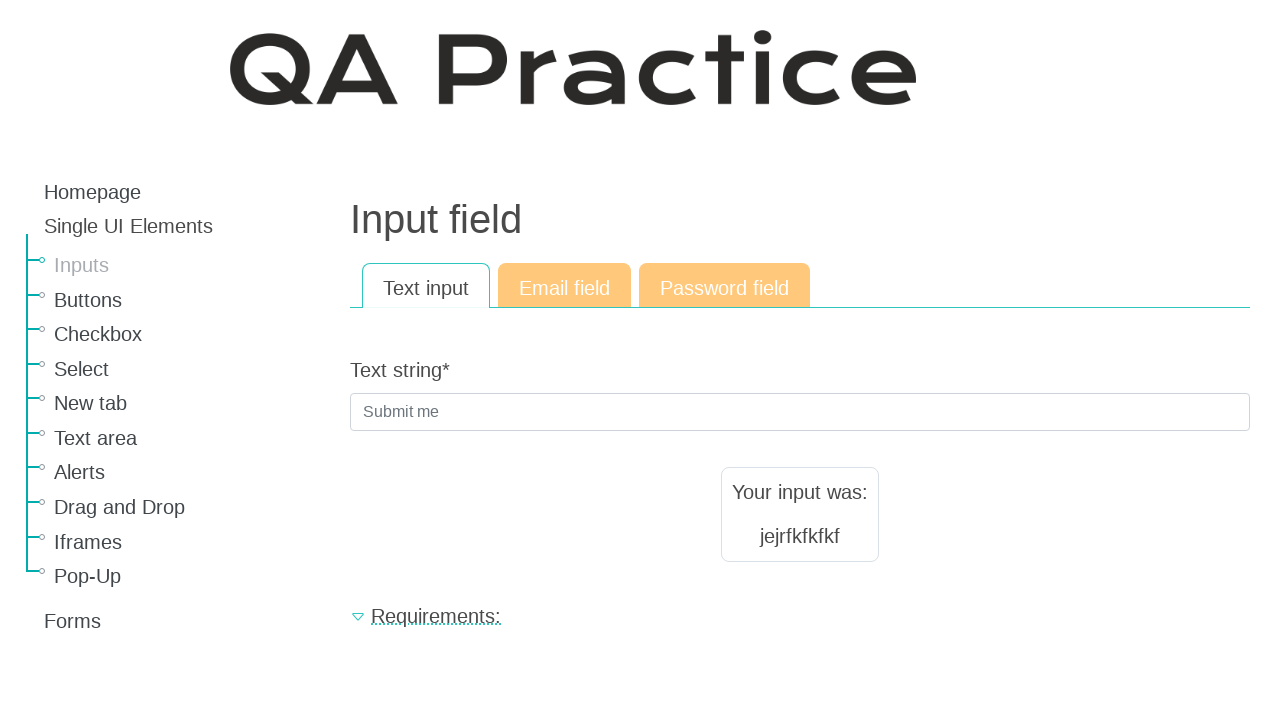

Result text element appeared on the page
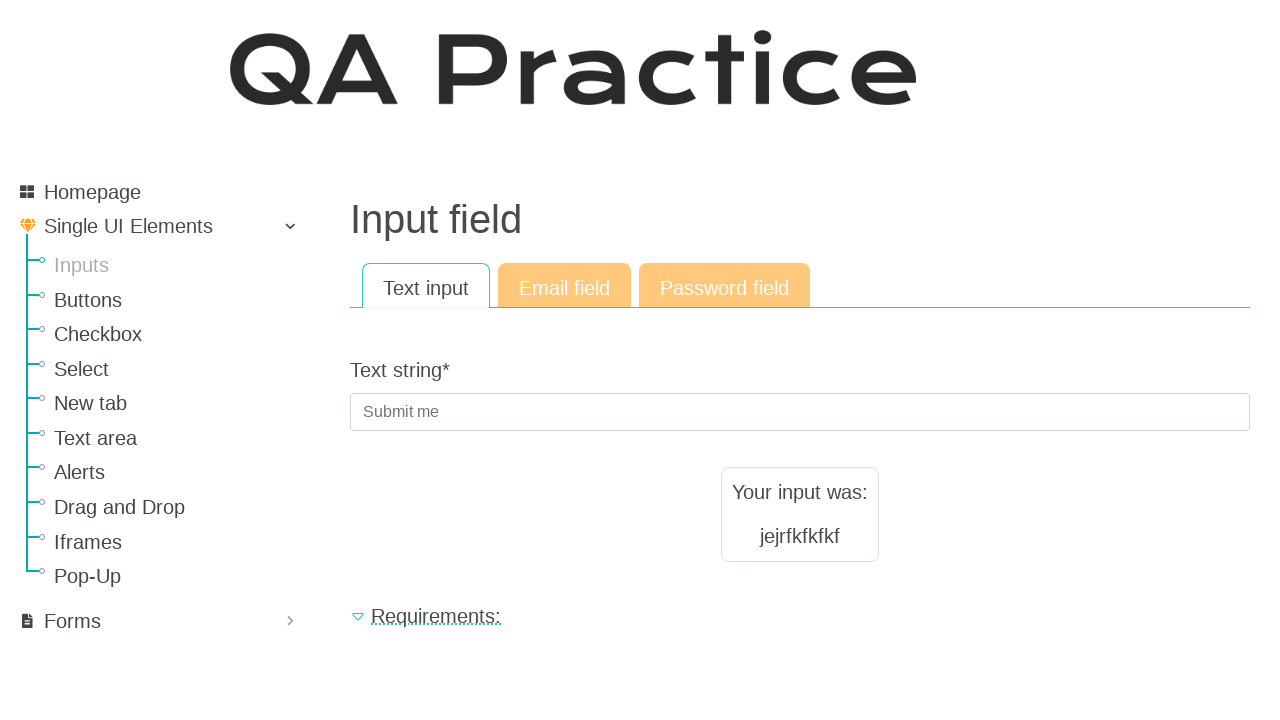

Retrieved result text content
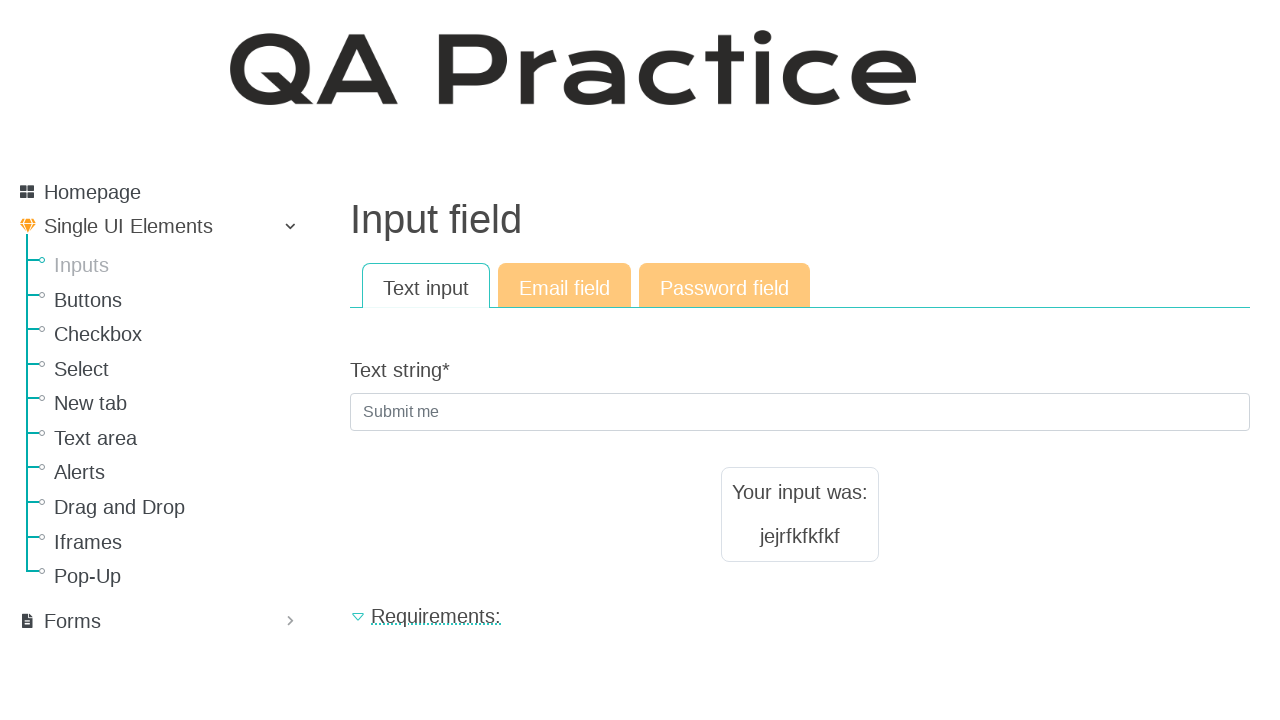

Verified that entered text 'jejrfkfkfkf' matches the displayed result
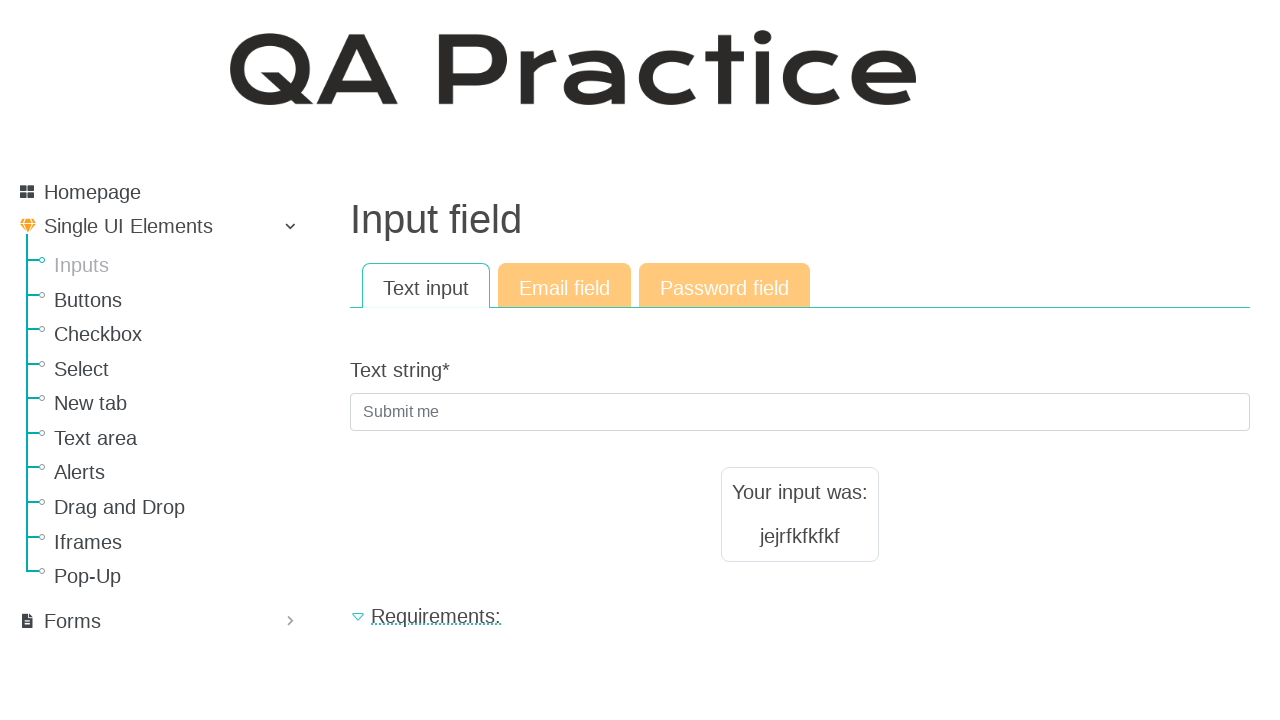

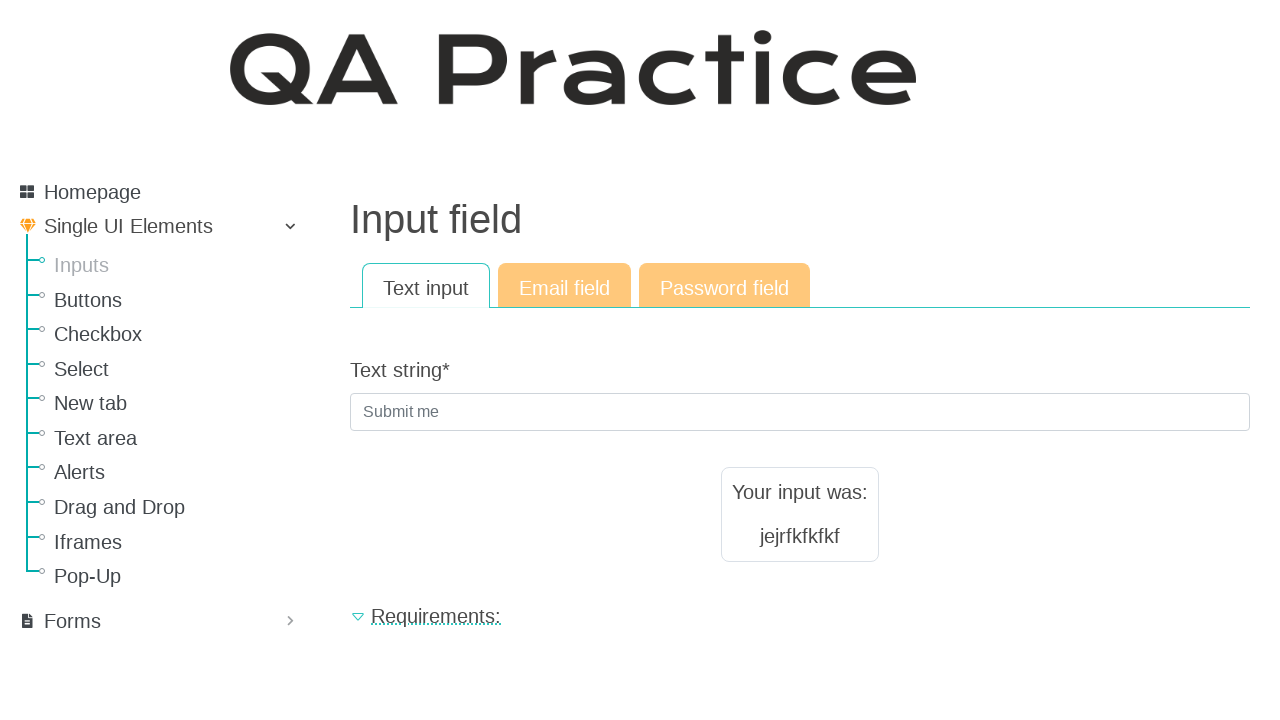